Tests horizontal slider functionality by clicking on the slider link and then moving the slider right and left using arrow keys

Starting URL: https://the-internet.herokuapp.com/

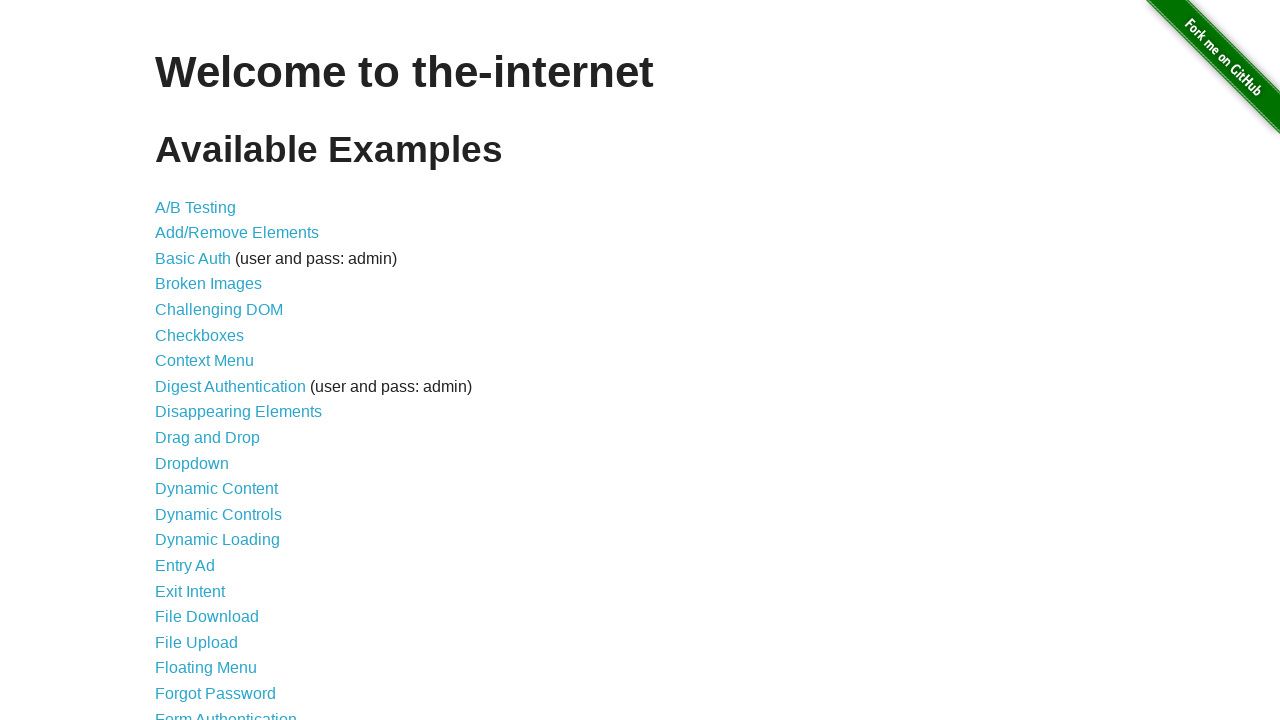

Clicked on Horizontal Slider link at (214, 361) on xpath=//a[normalize-space()='Horizontal Slider']
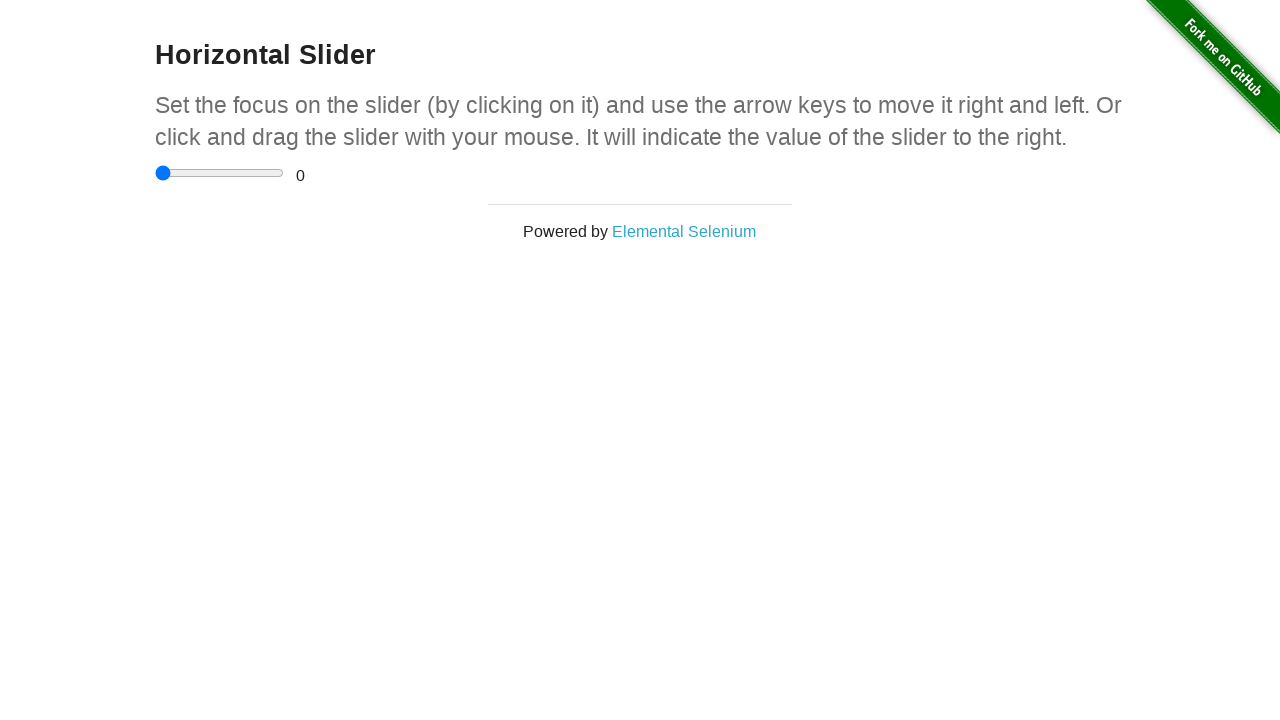

Horizontal slider element loaded and visible
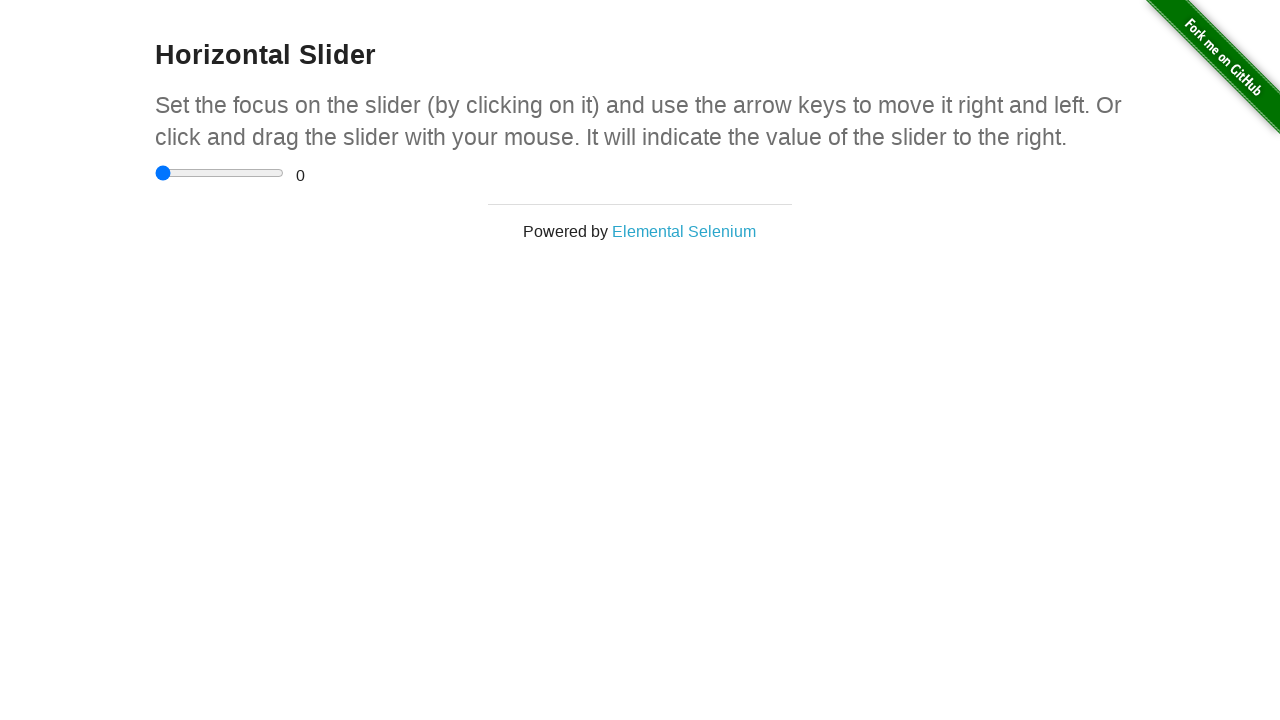

Located horizontal slider element
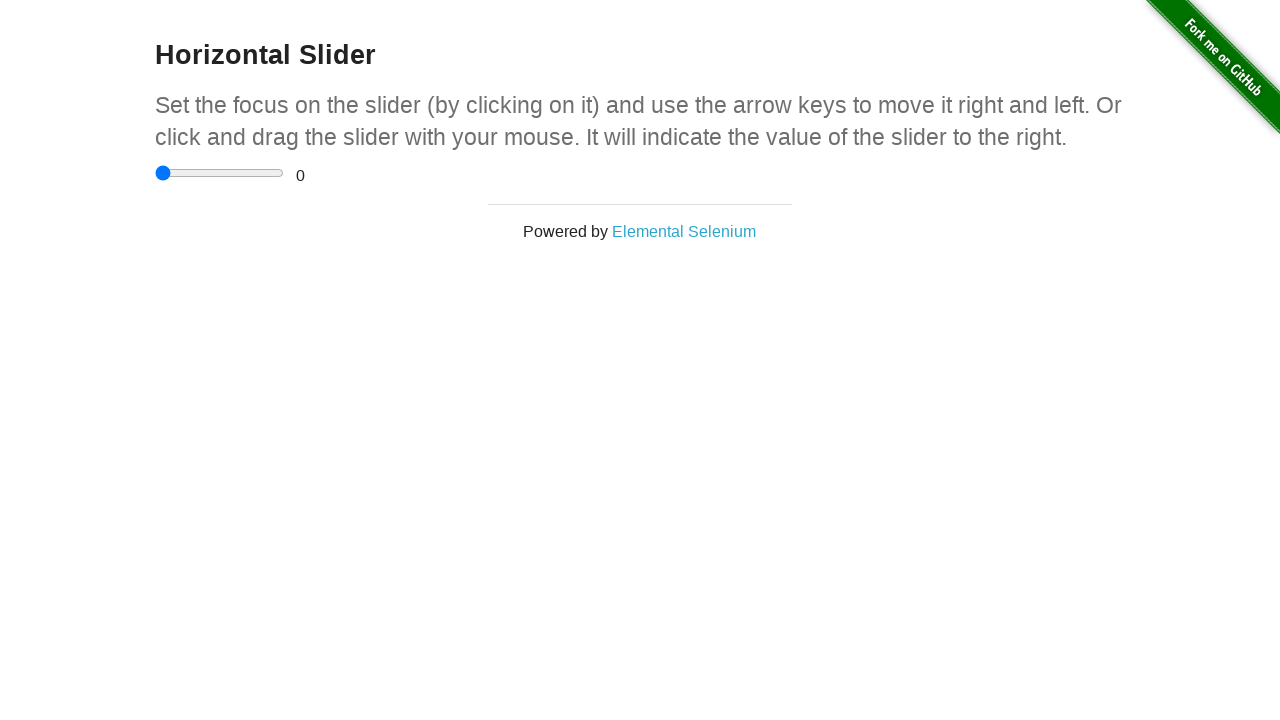

Pressed ArrowRight on slider (move 1 of 4) on xpath=//input[@value='0']
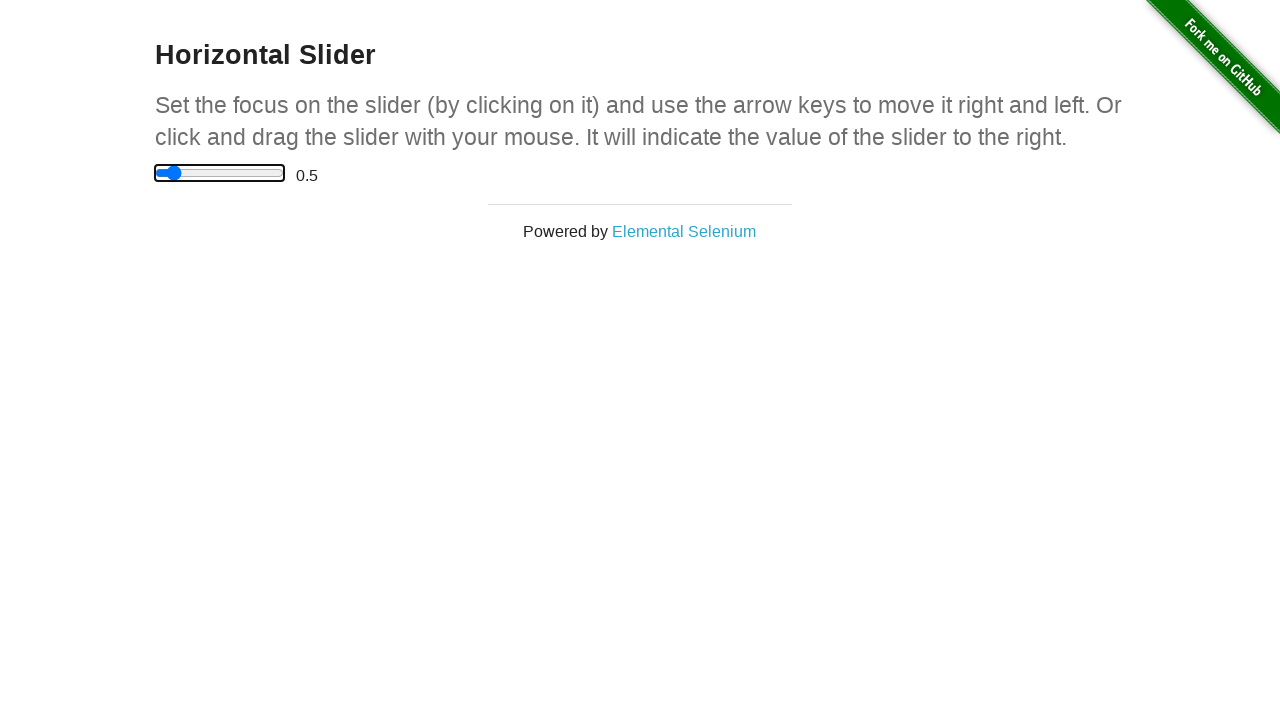

Waited 500ms for slider animation
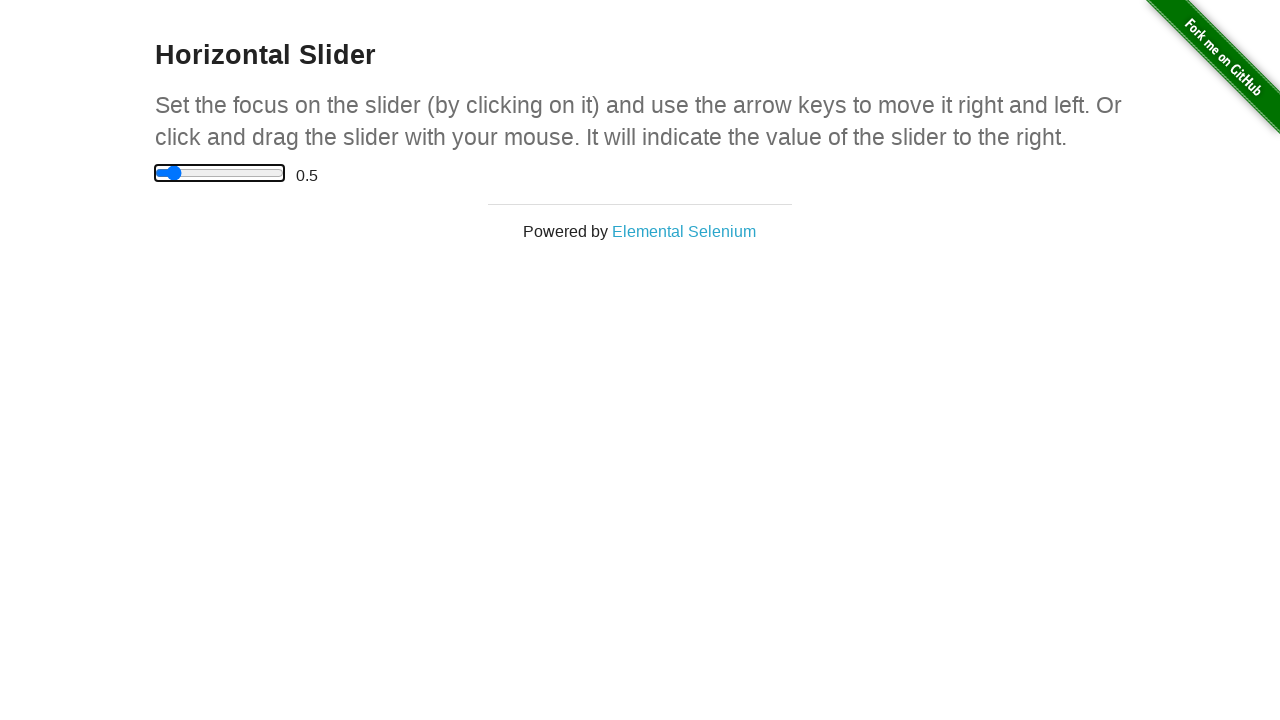

Pressed ArrowRight on slider (move 2 of 4) on xpath=//input[@value='0']
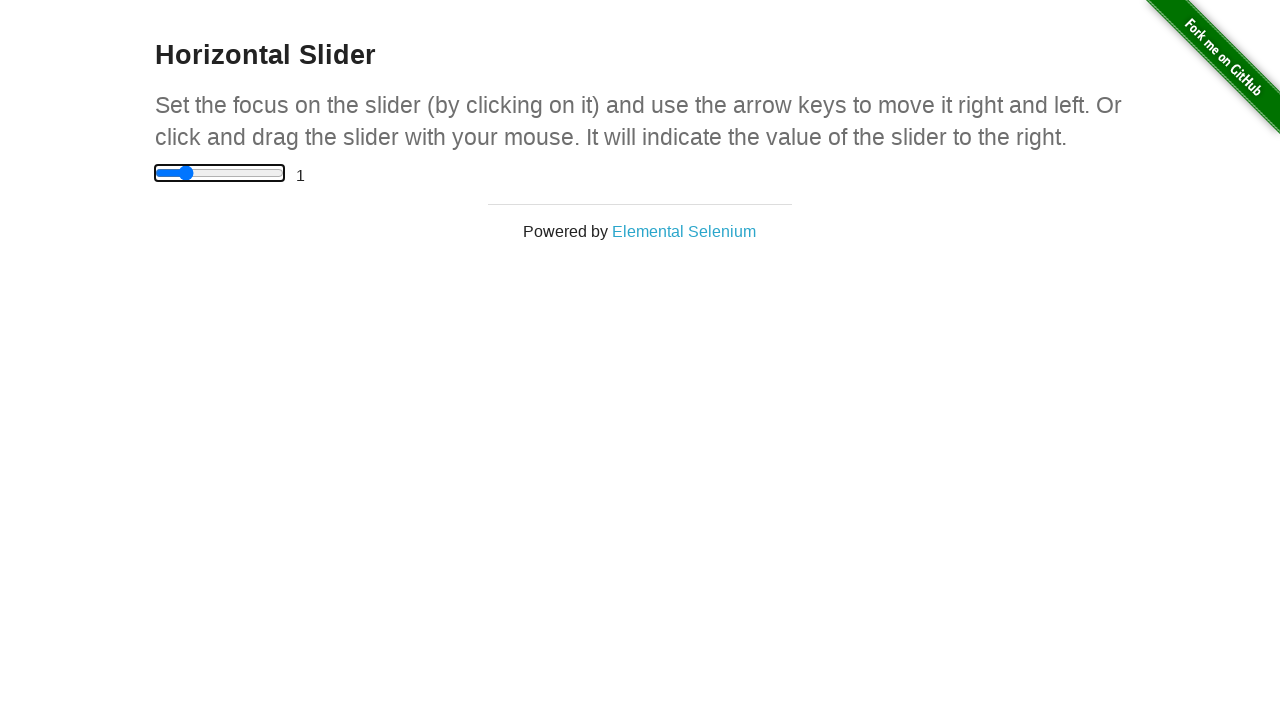

Waited 500ms for slider animation
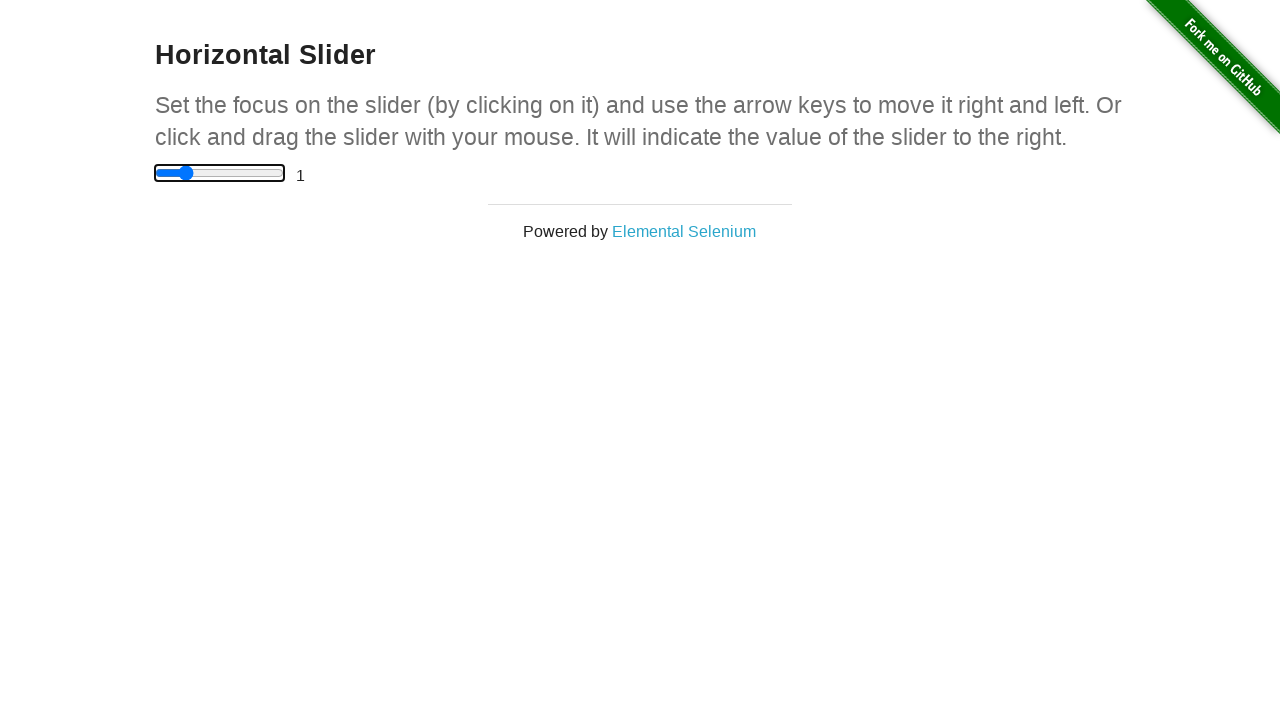

Pressed ArrowRight on slider (move 3 of 4) on xpath=//input[@value='0']
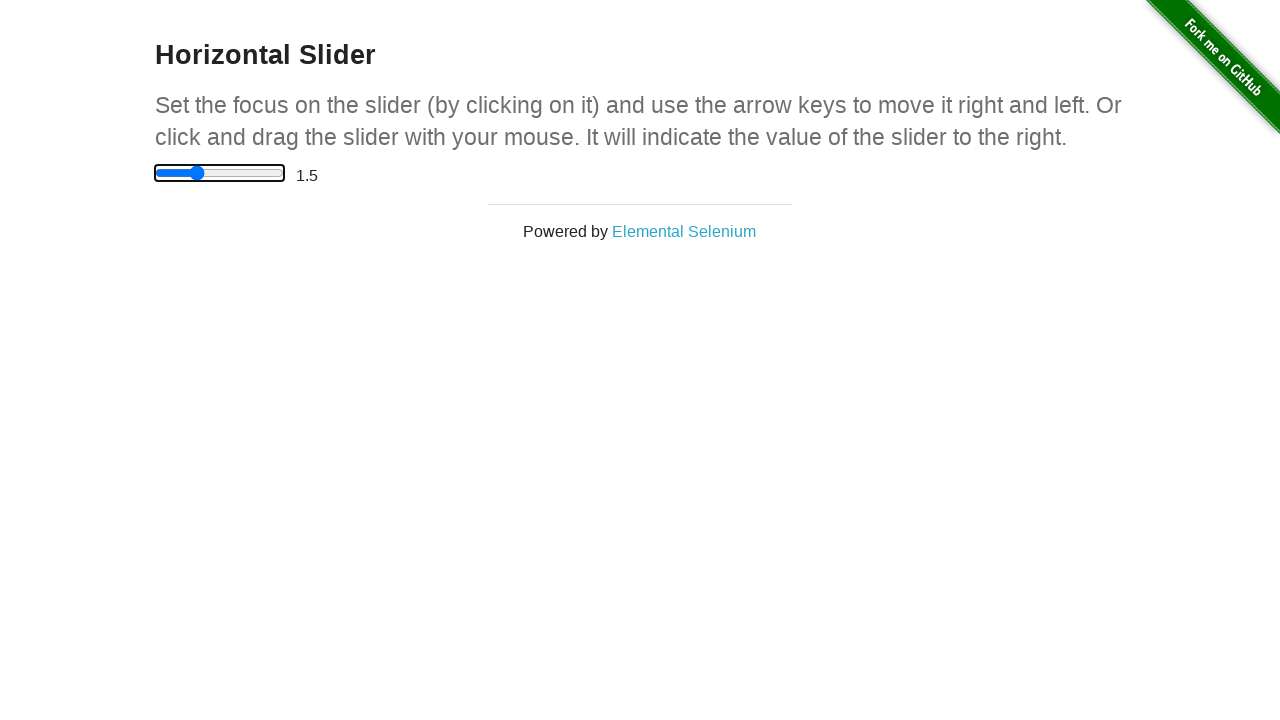

Waited 500ms for slider animation
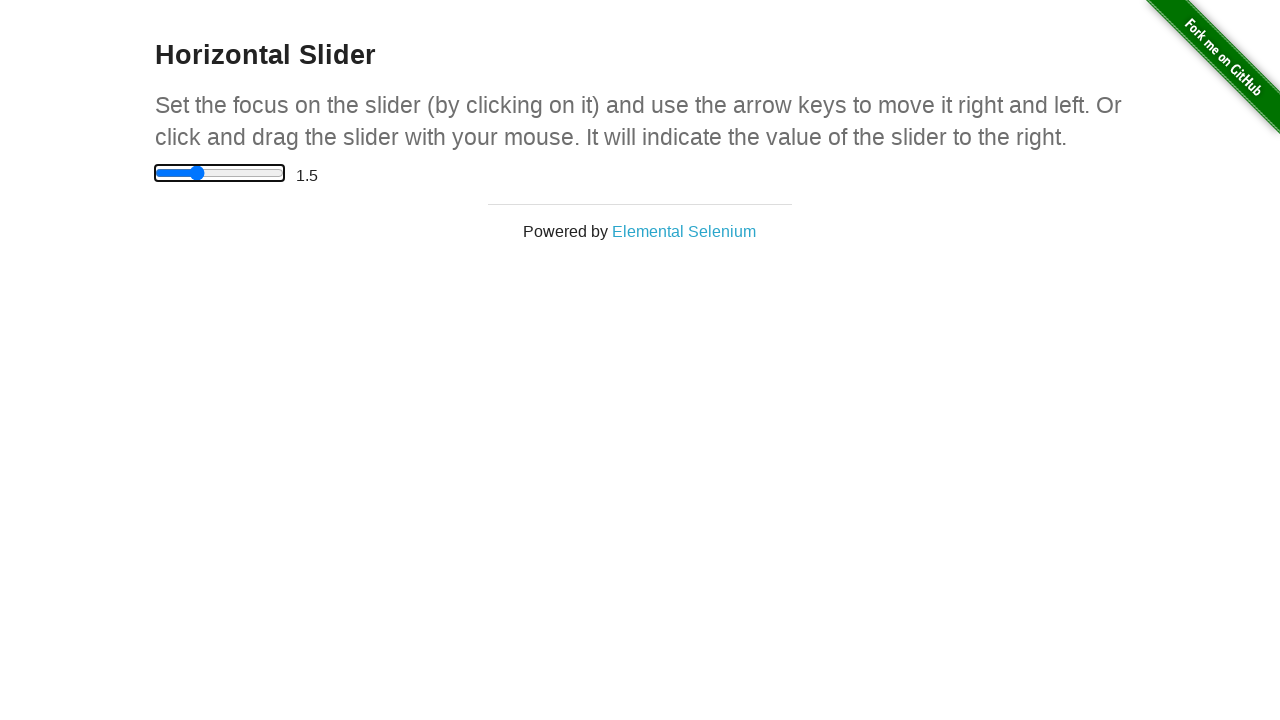

Pressed ArrowRight on slider (move 4 of 4) on xpath=//input[@value='0']
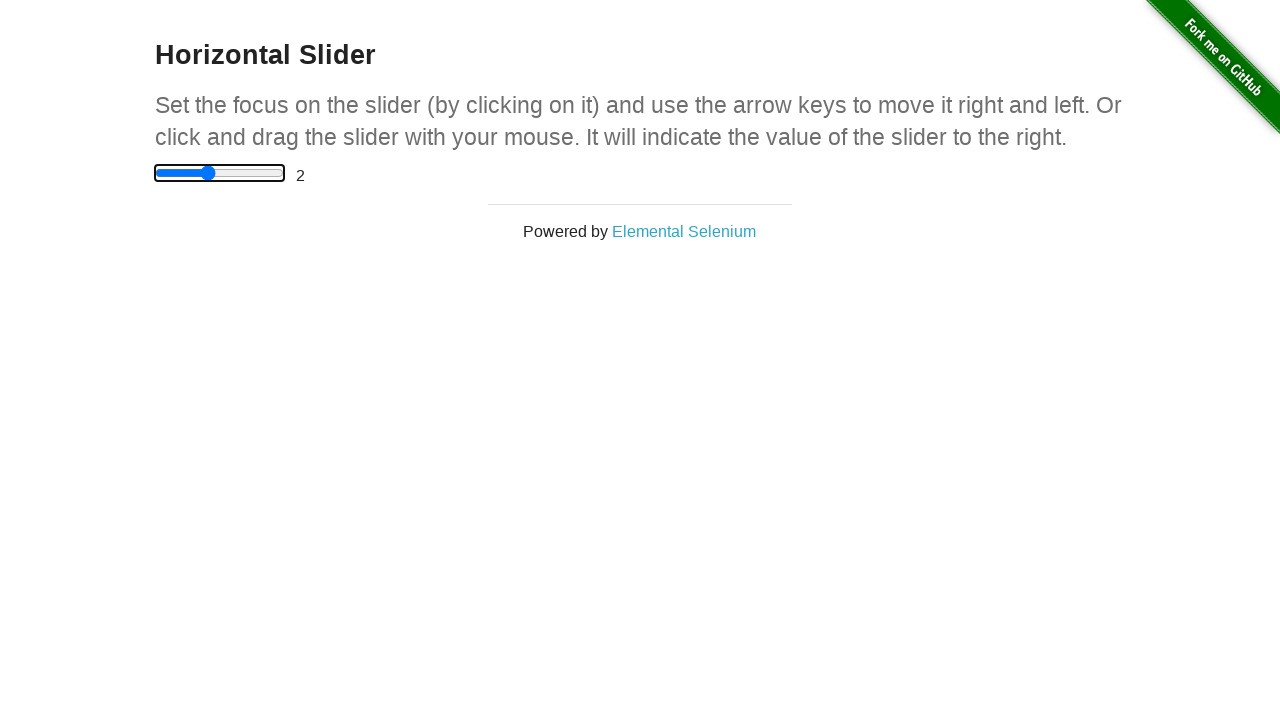

Waited 500ms for slider animation
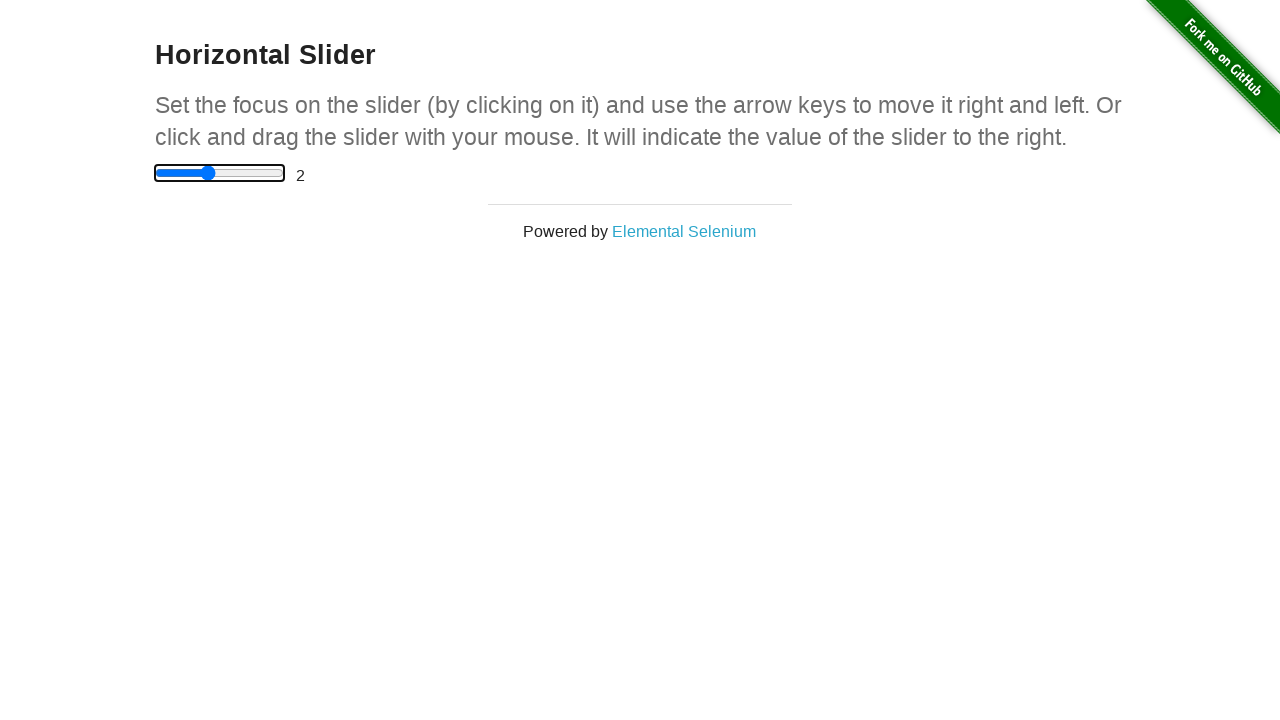

Waited 2000ms between slider movements
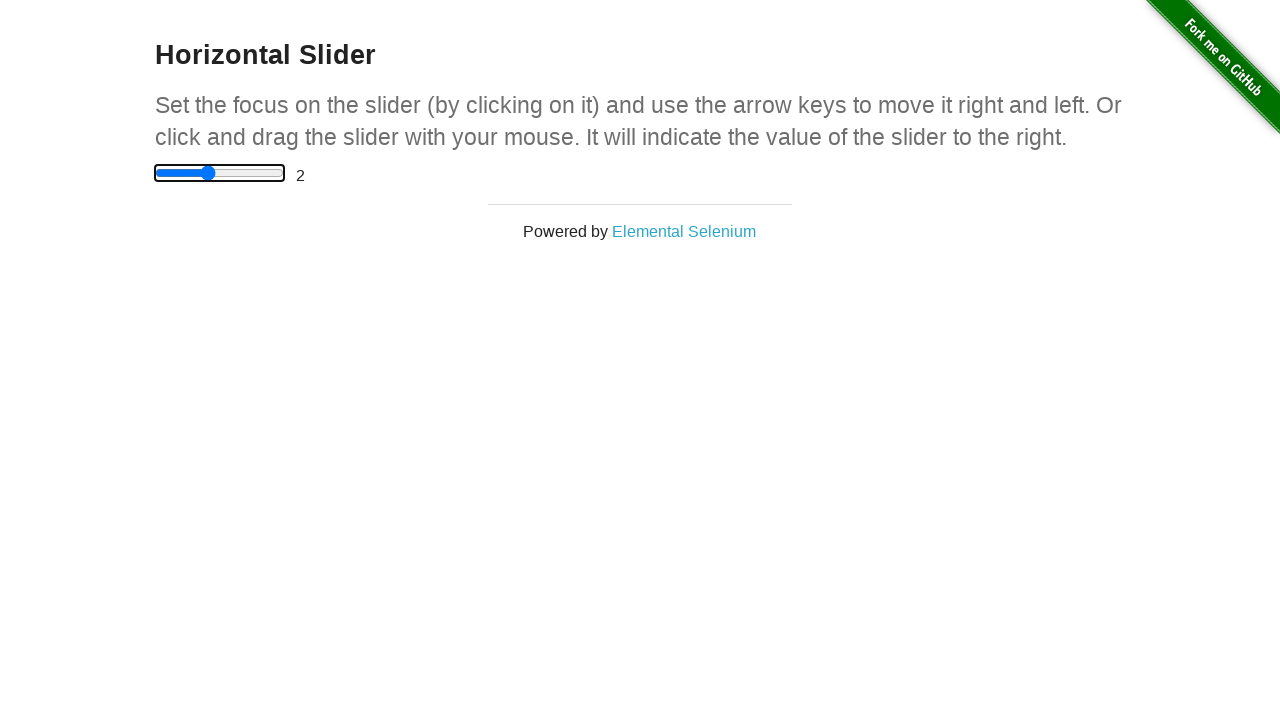

Pressed ArrowLeft on slider (move 1 of 3) on xpath=//input[@value='0']
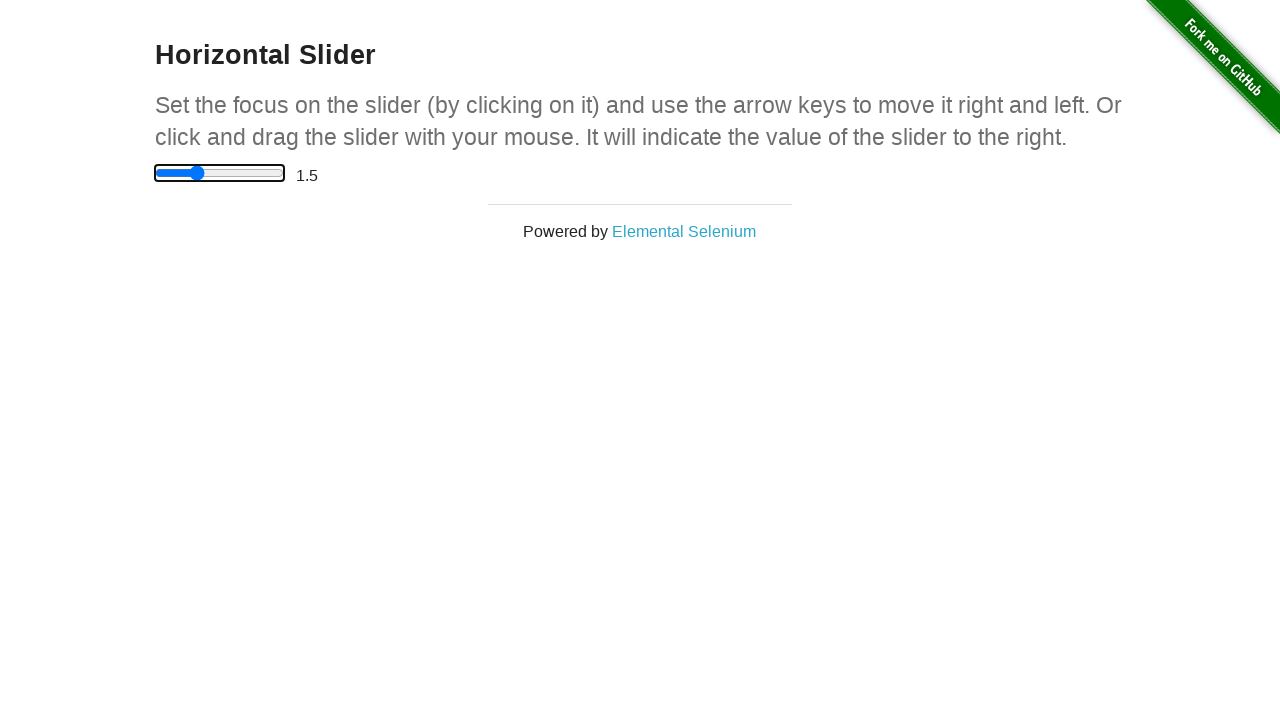

Waited 500ms for slider animation
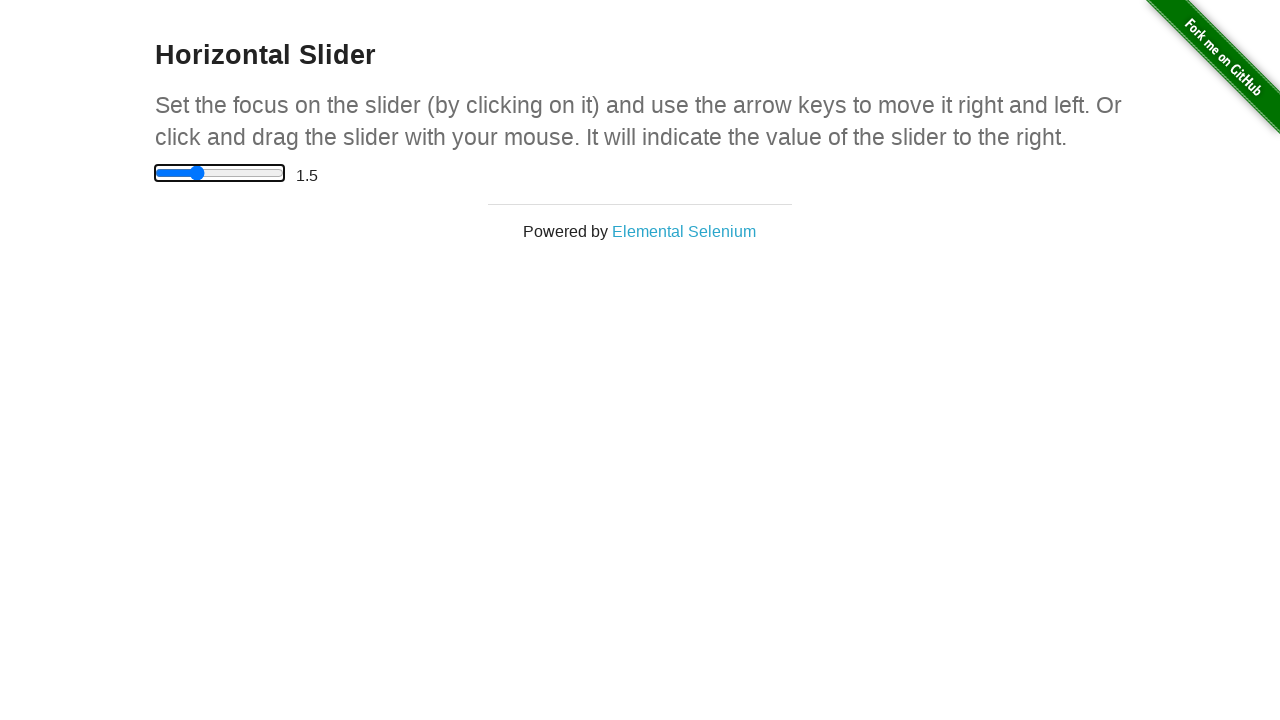

Pressed ArrowLeft on slider (move 2 of 3) on xpath=//input[@value='0']
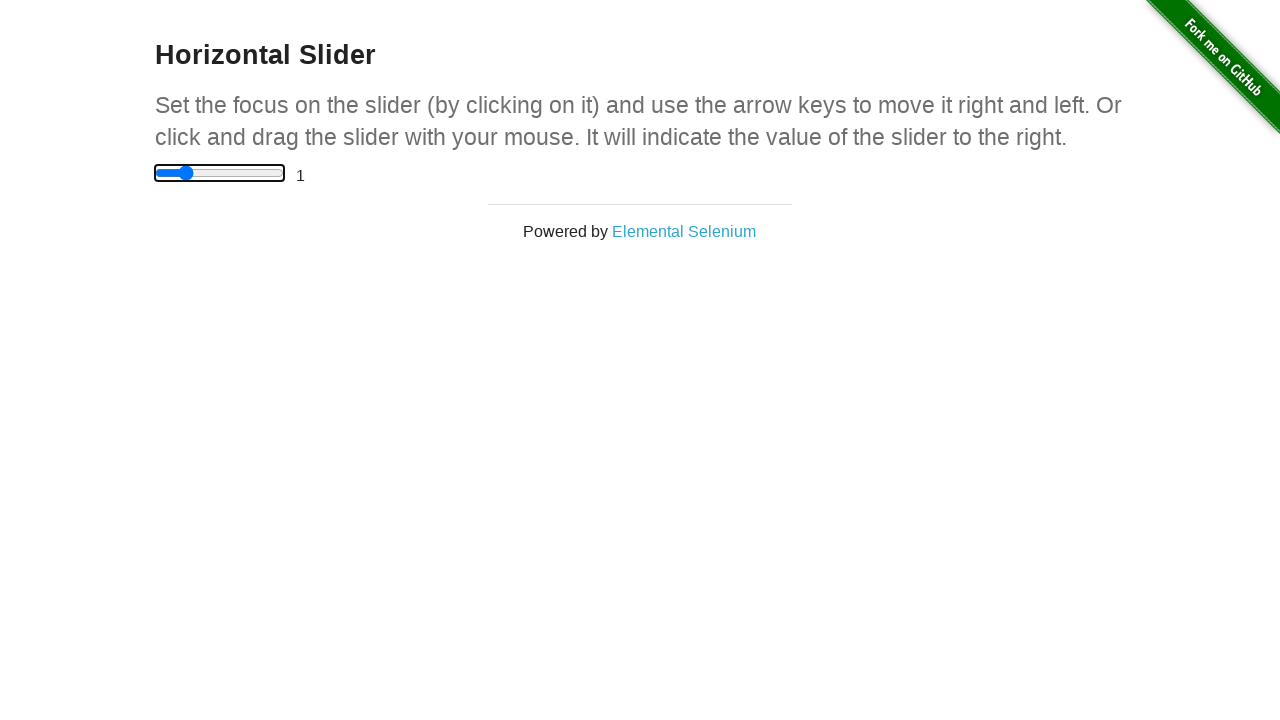

Waited 500ms for slider animation
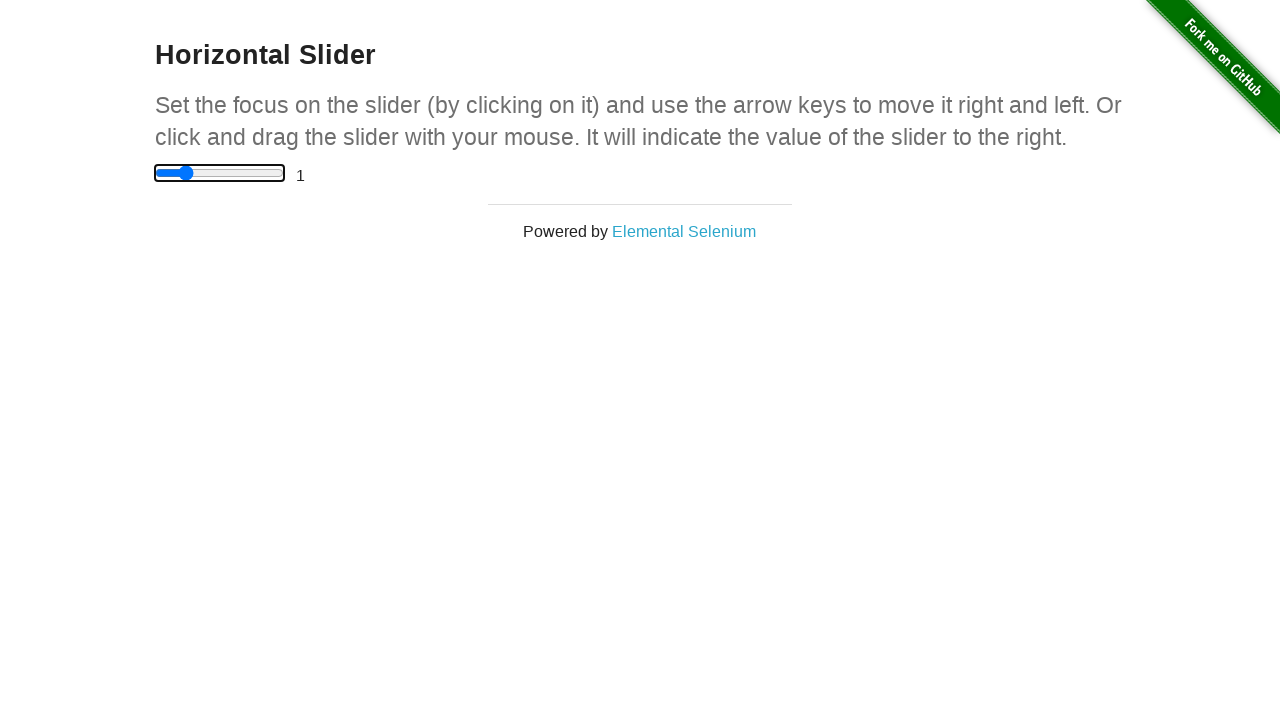

Pressed ArrowLeft on slider (move 3 of 3) on xpath=//input[@value='0']
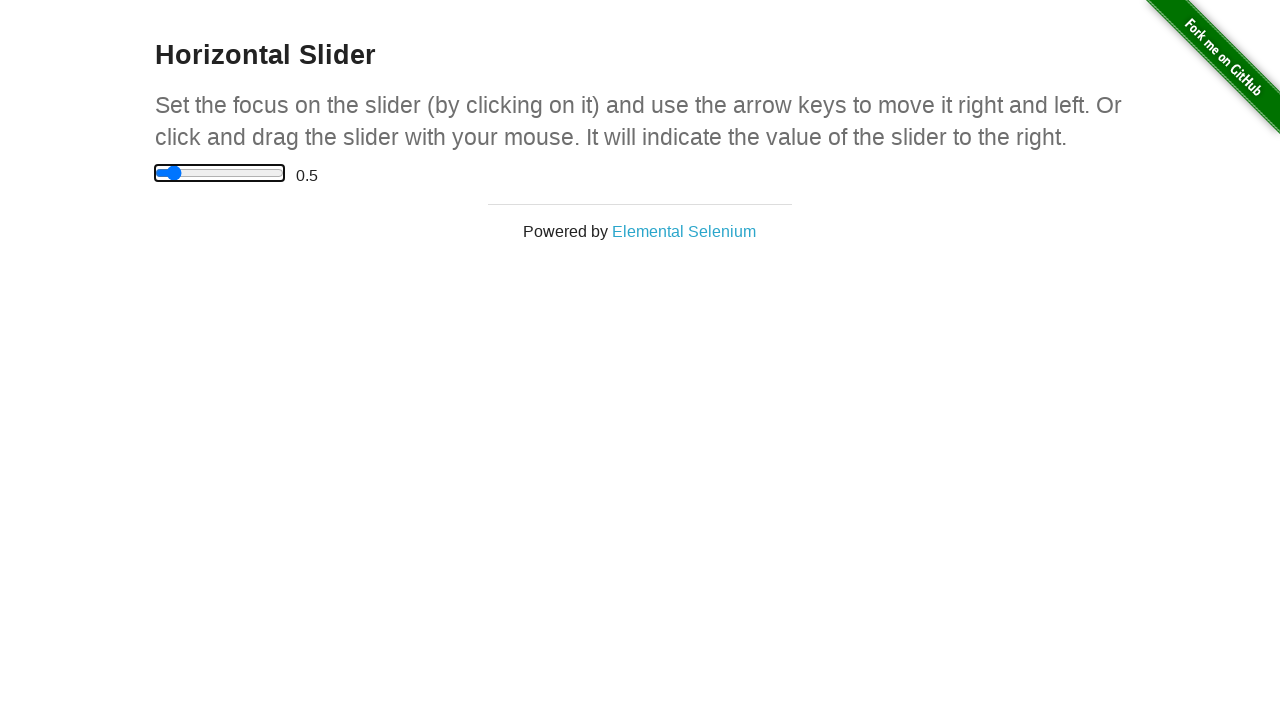

Waited 500ms for slider animation
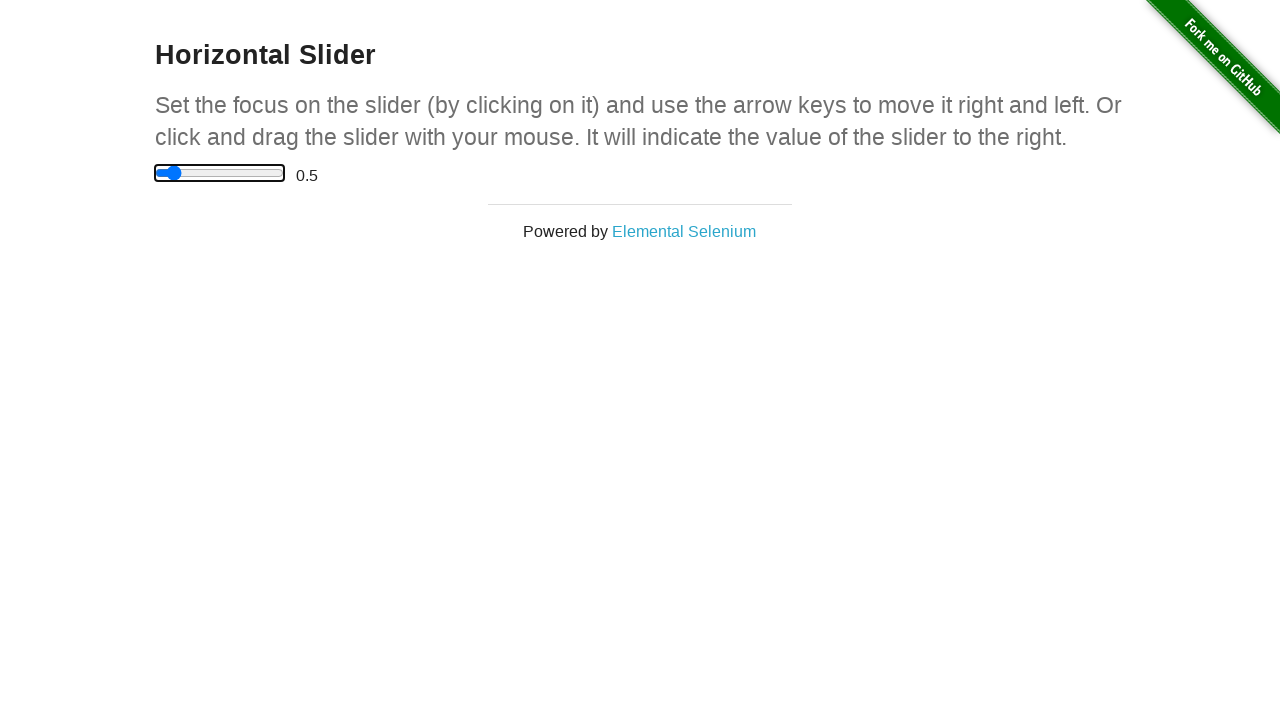

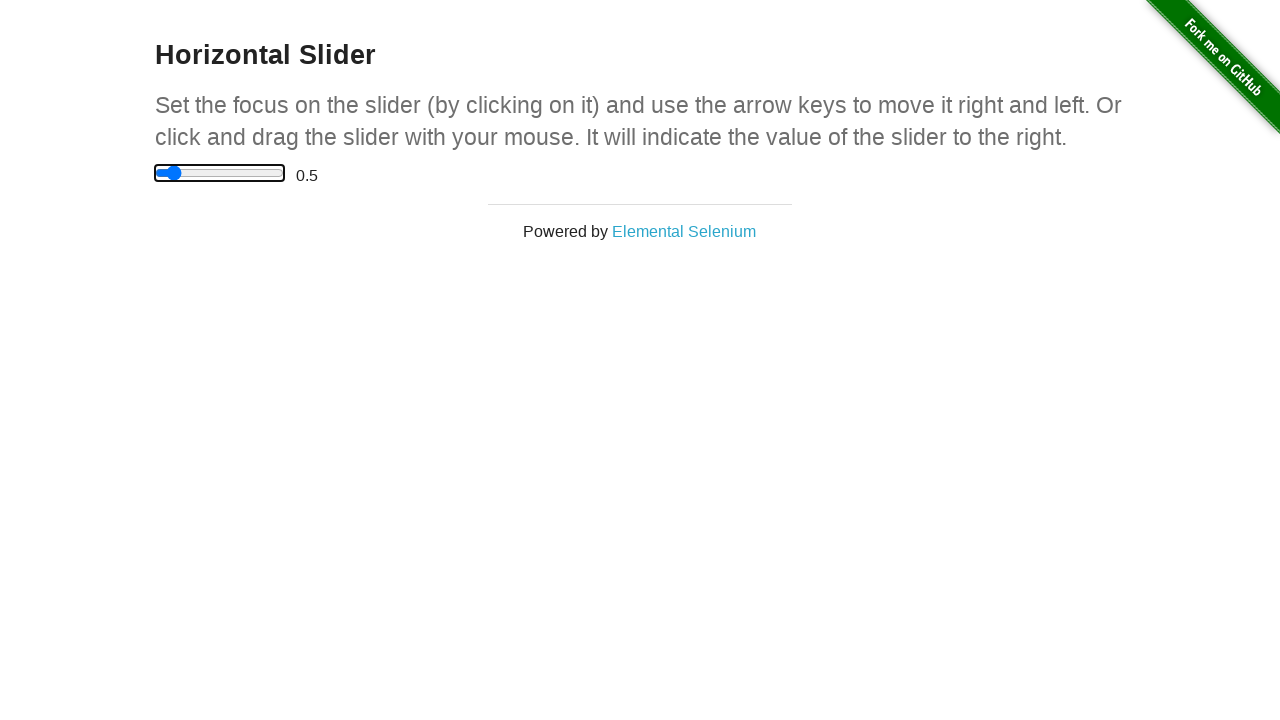